Navigates to the Selenium website, maximizes the browser window, and verifies the page loads by checking the URL.

Starting URL: https://www.selenium.com/

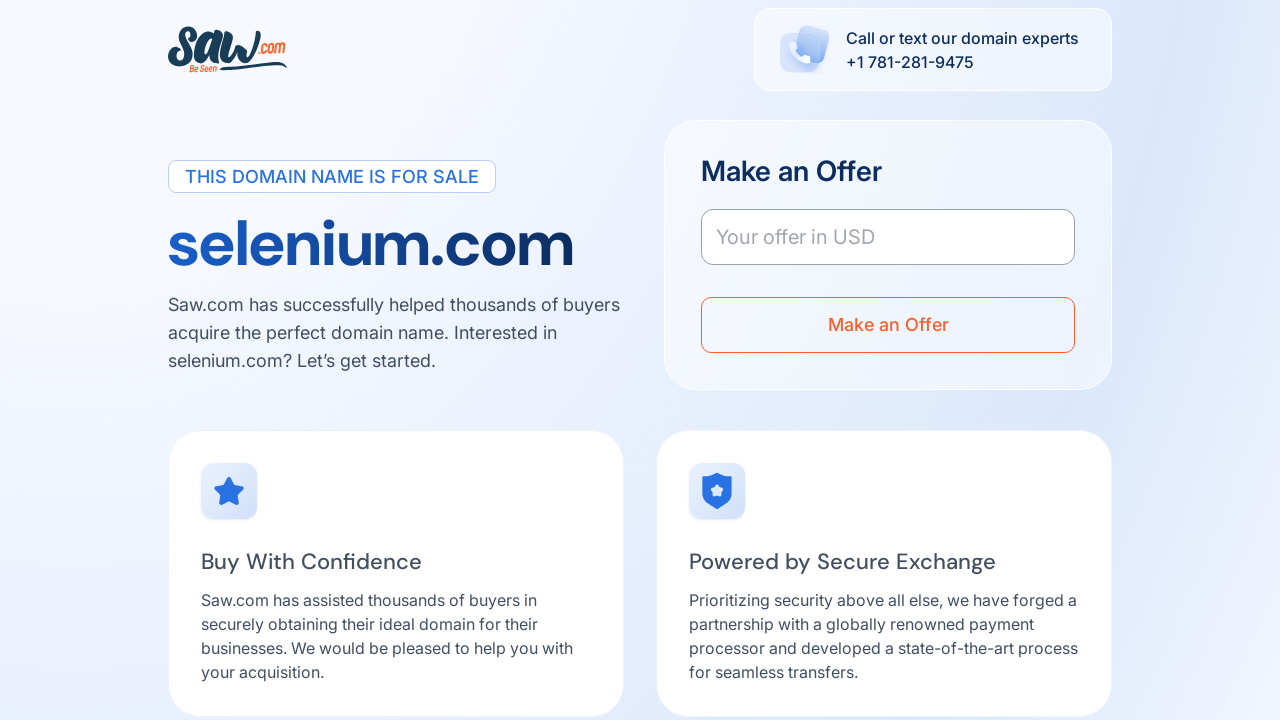

Set viewport size to 1920x1080 to maximize browser window
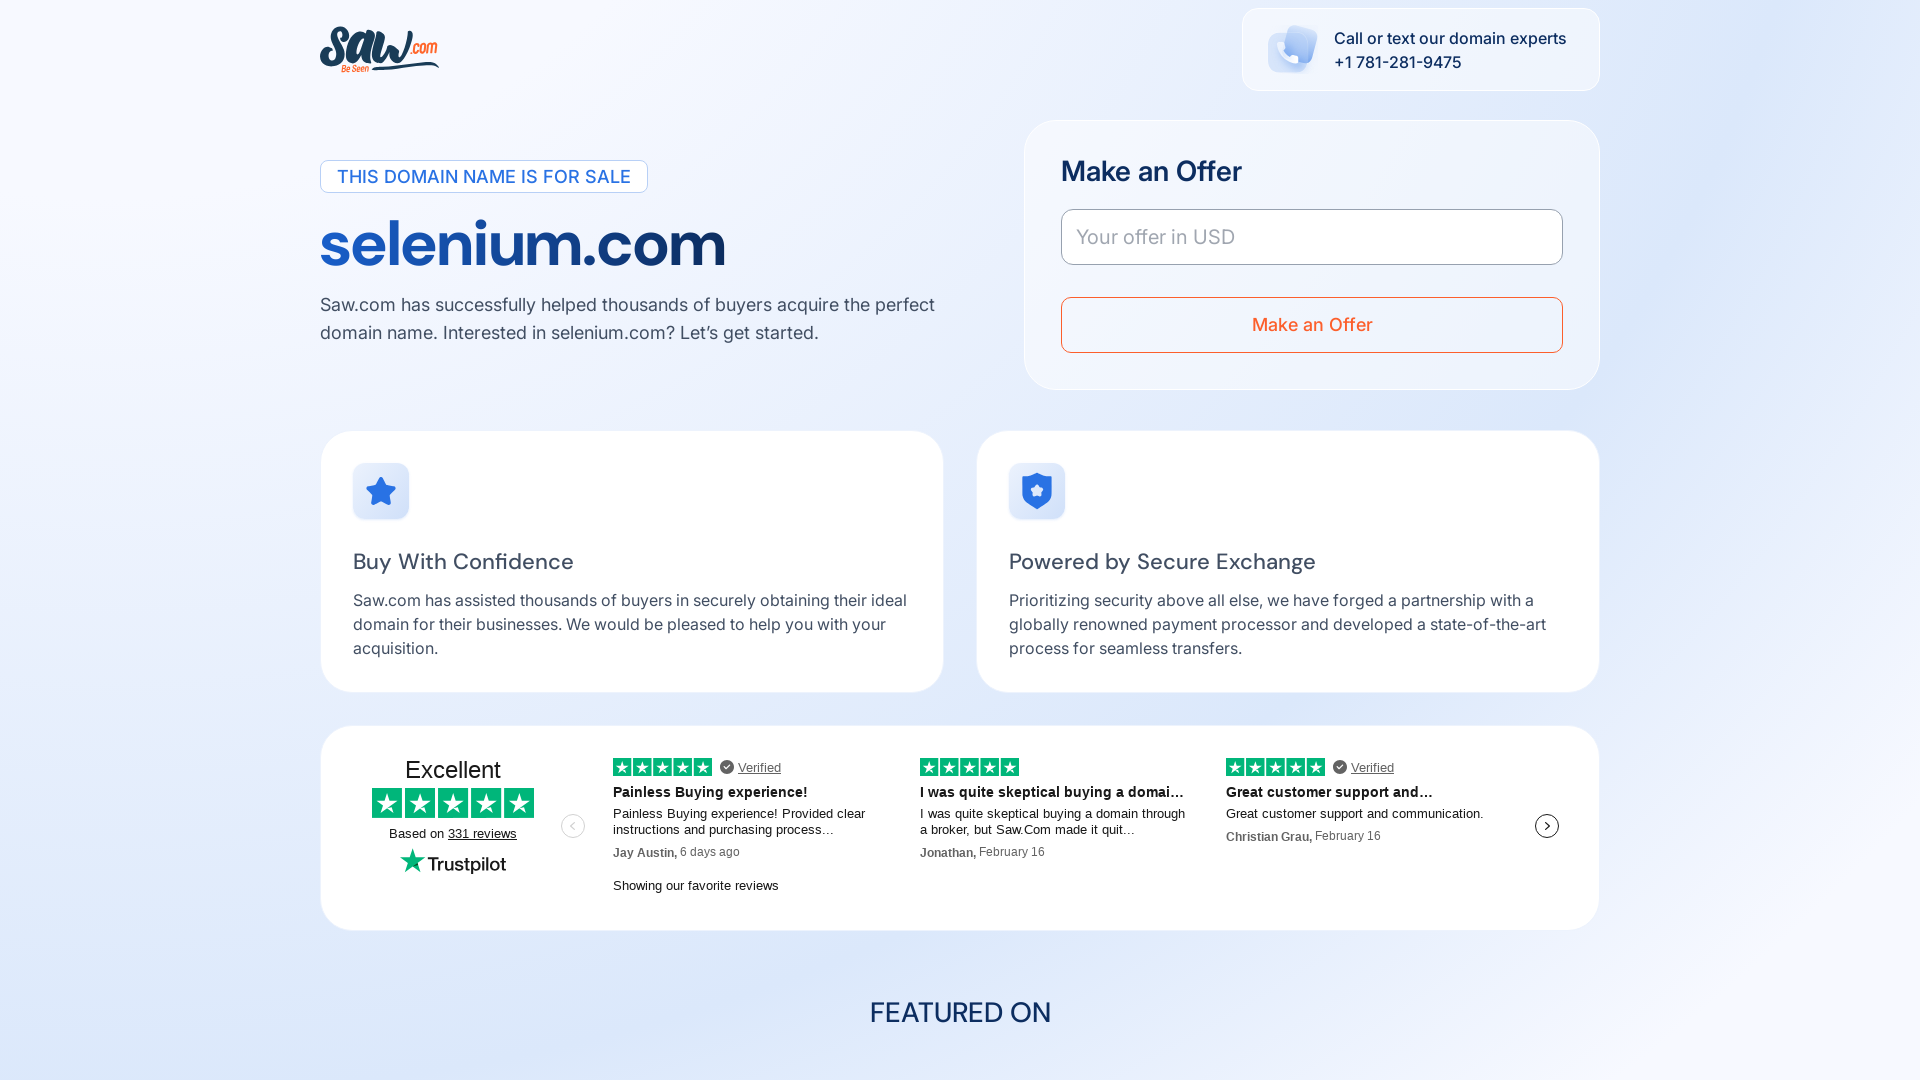

Waited for page to fully load
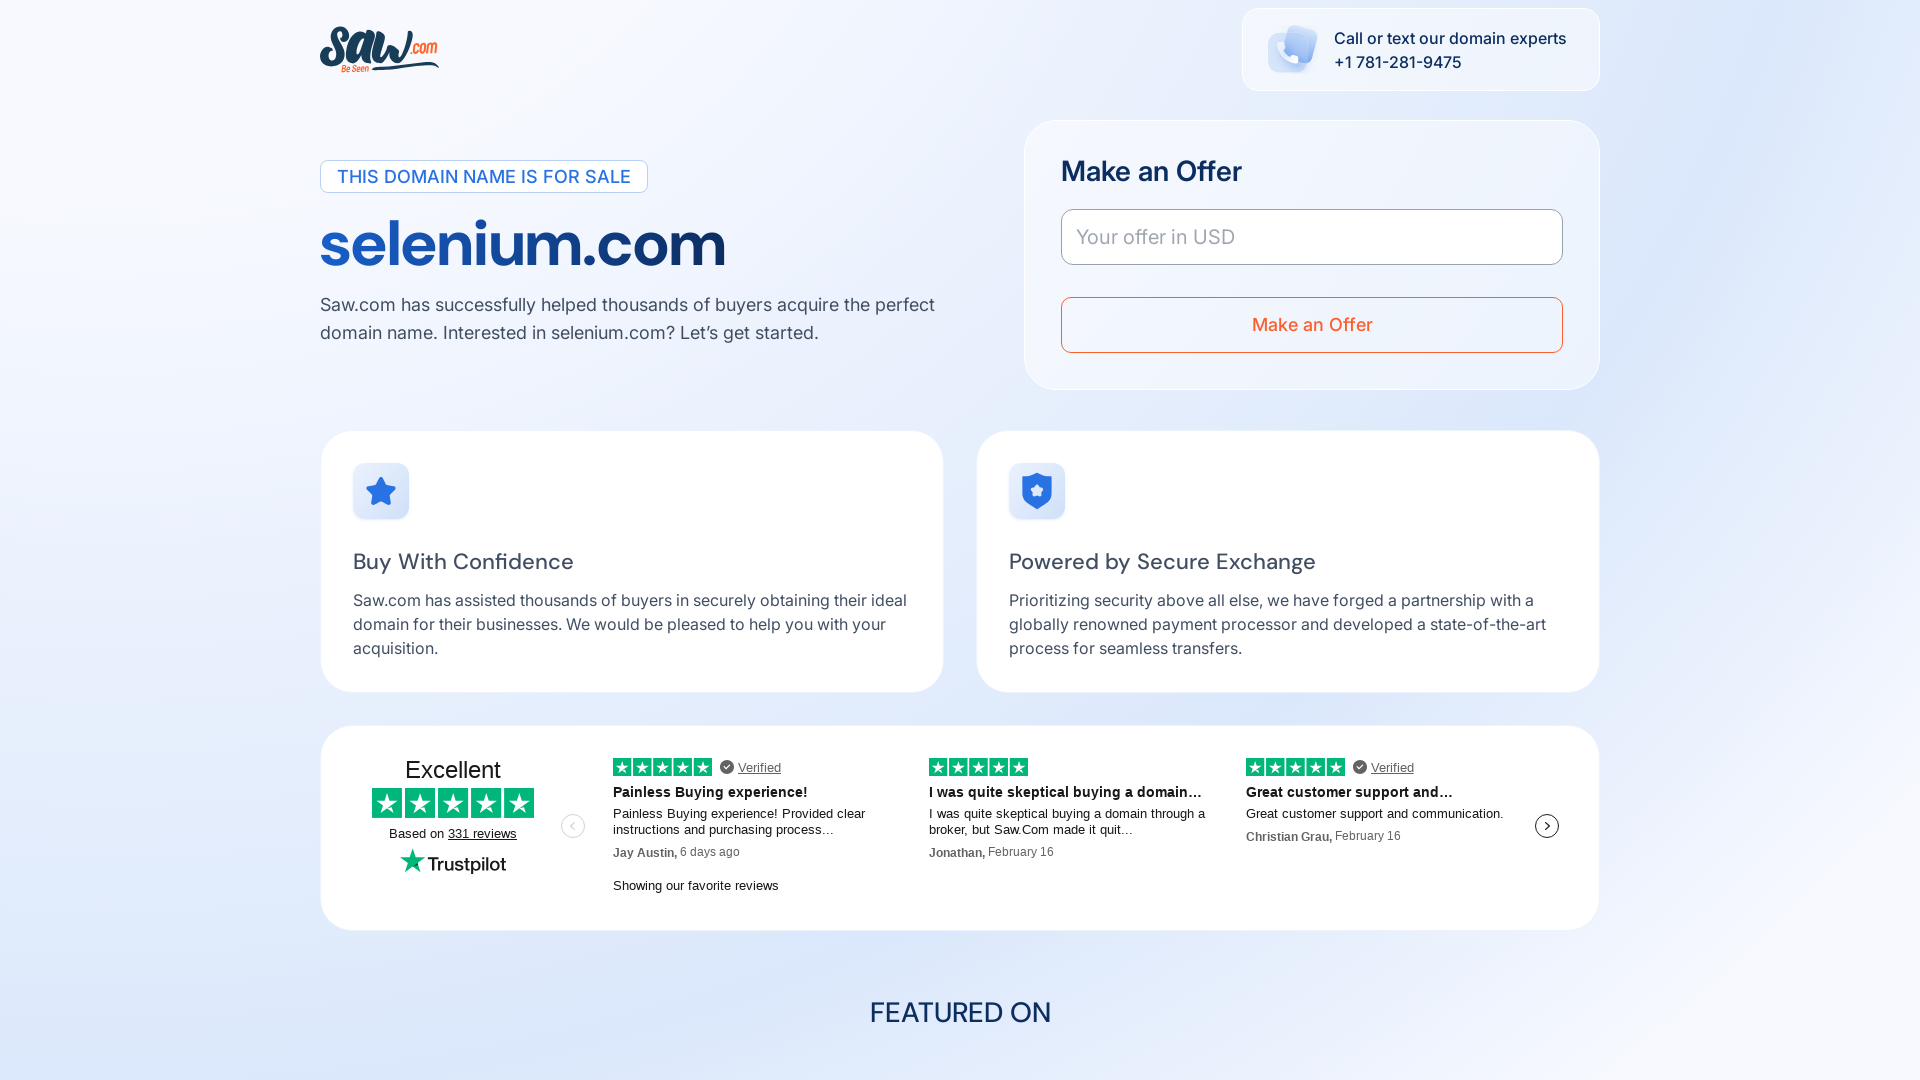

Retrieved current URL from page
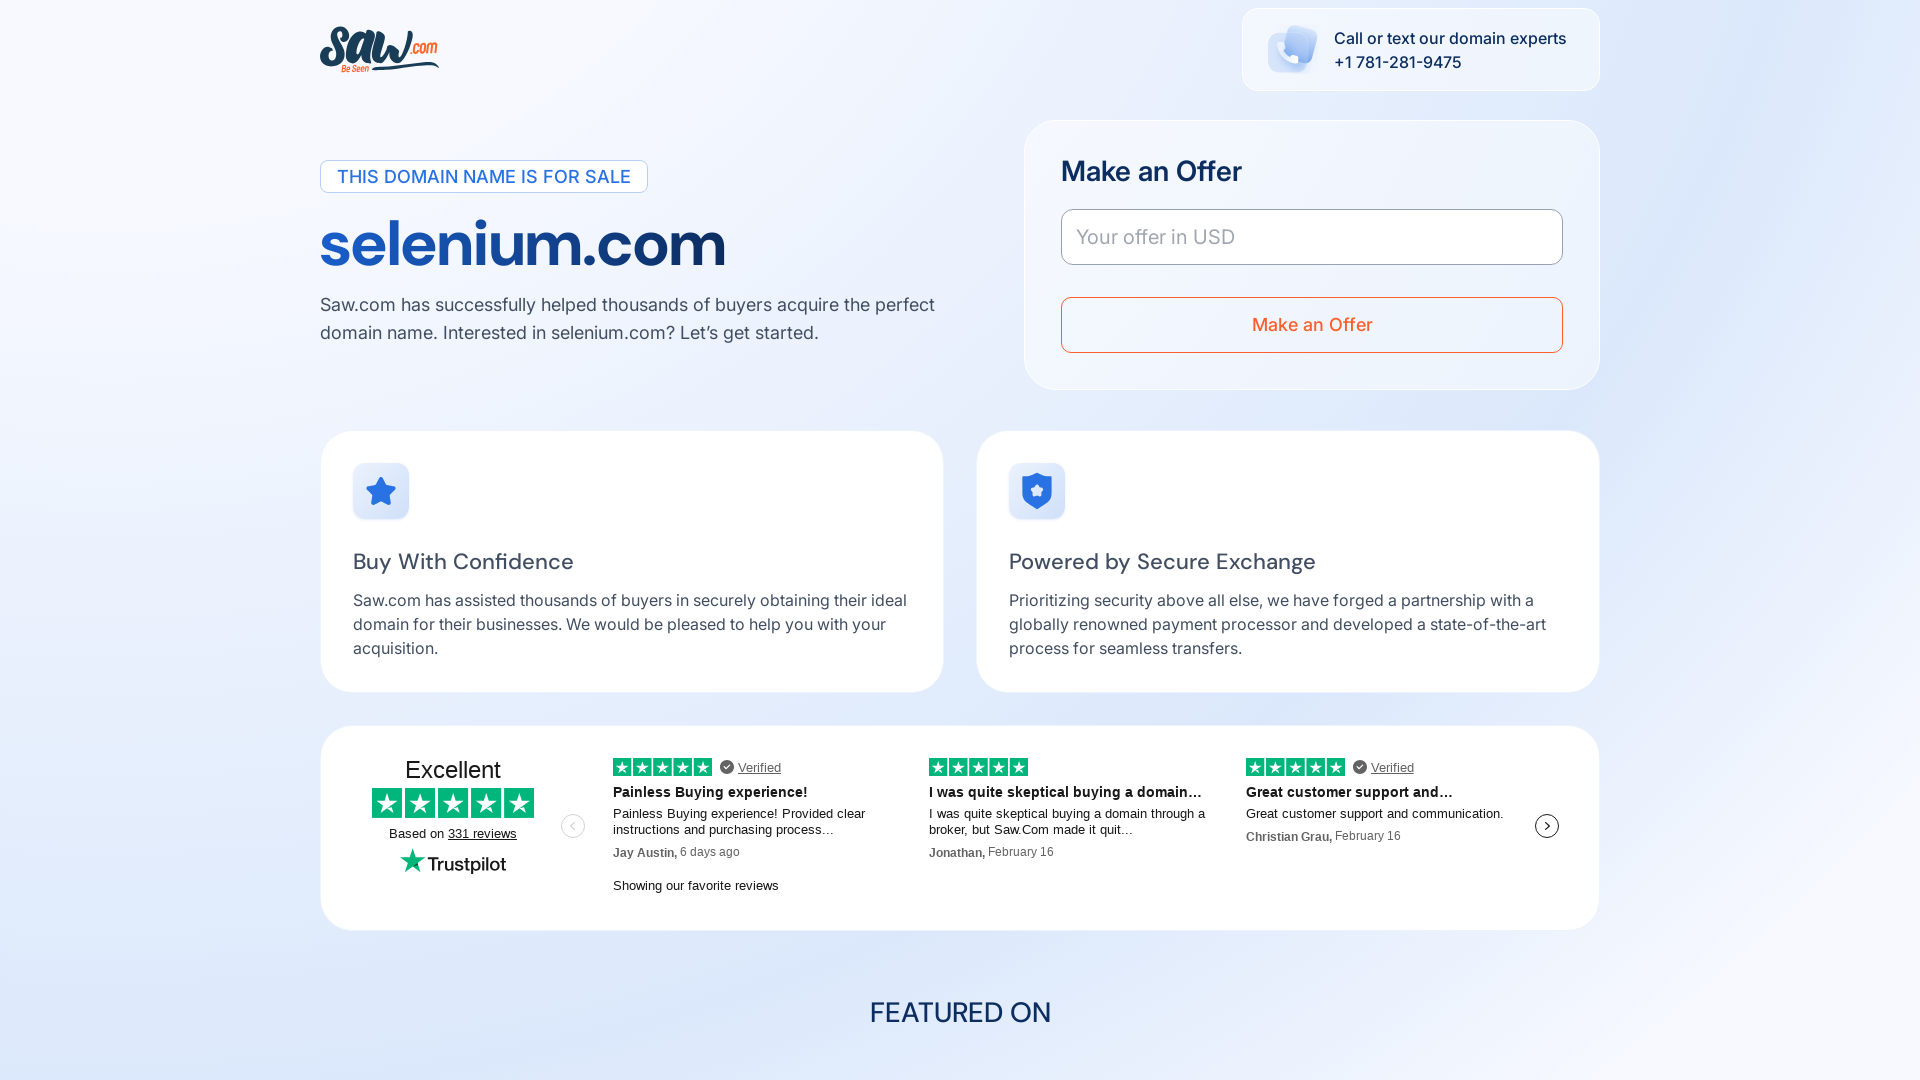

Printed current URL: https://www.selenium.com/
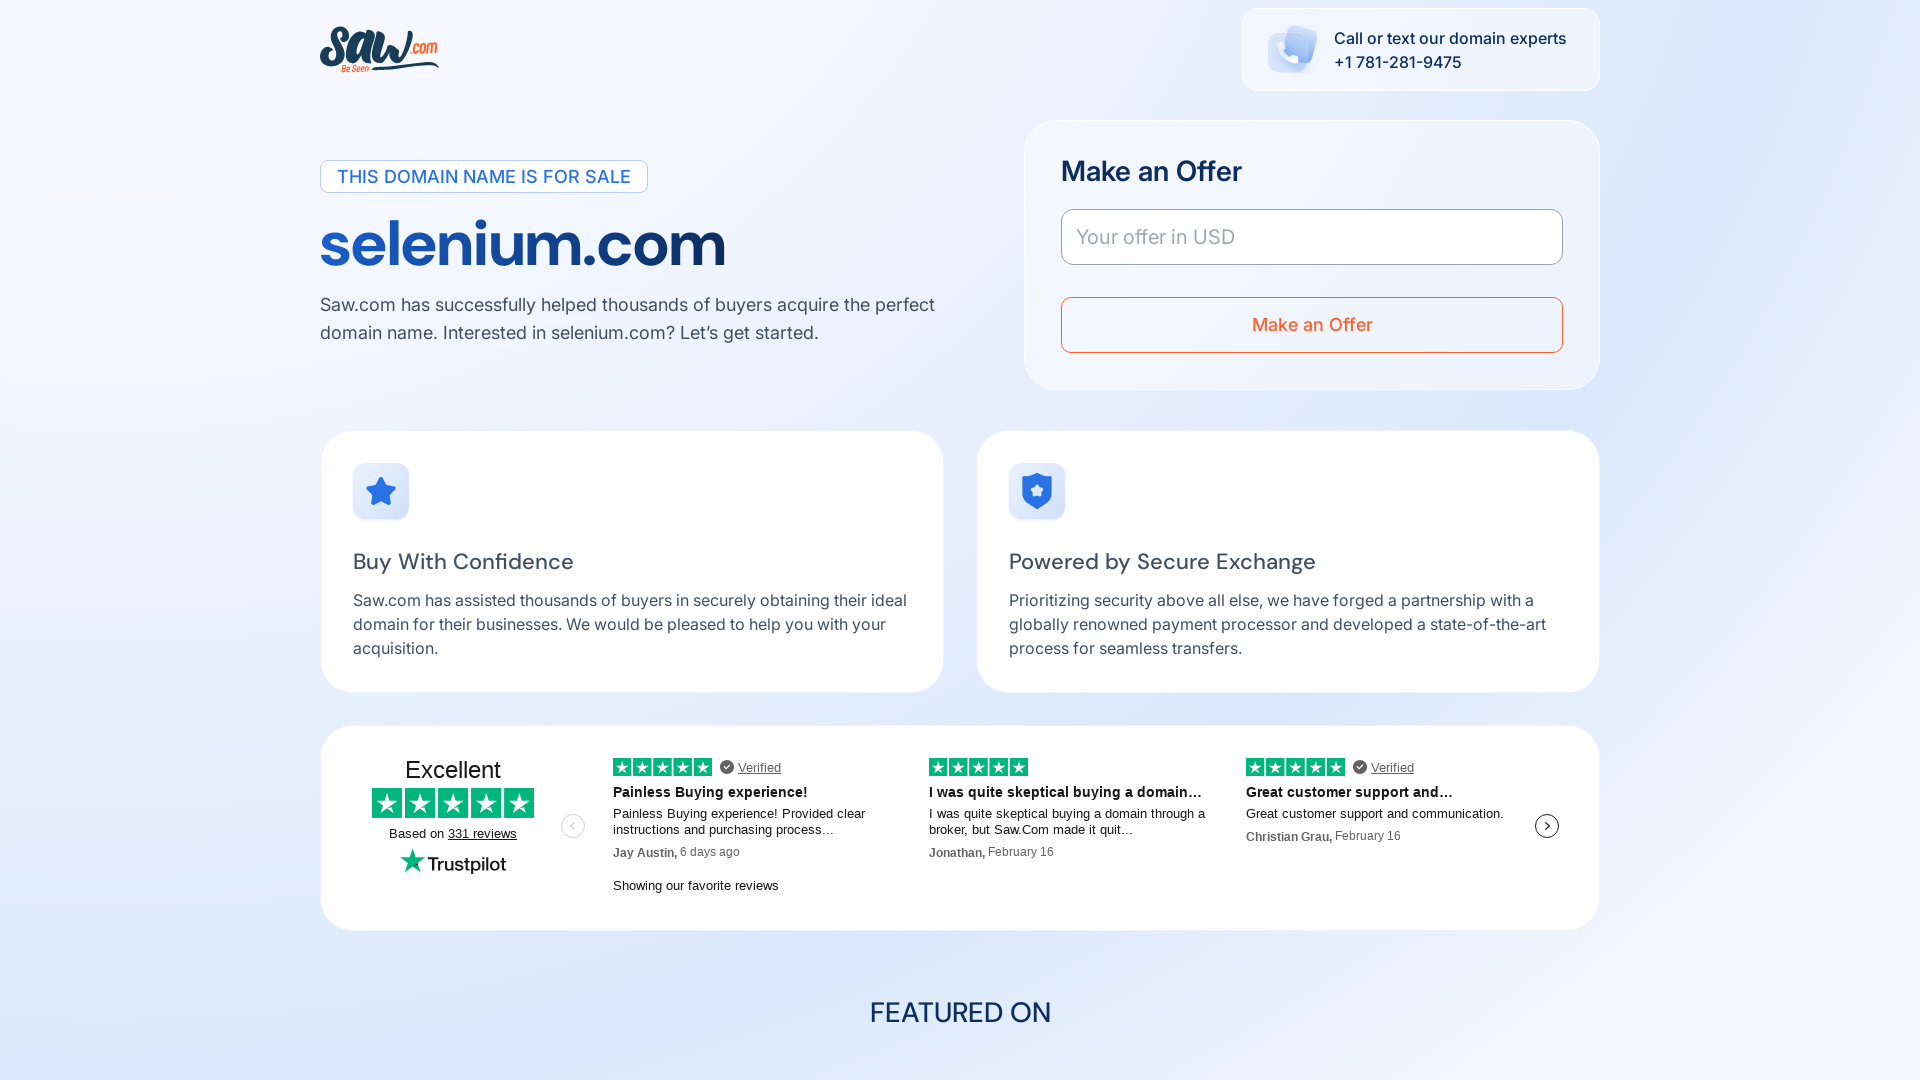

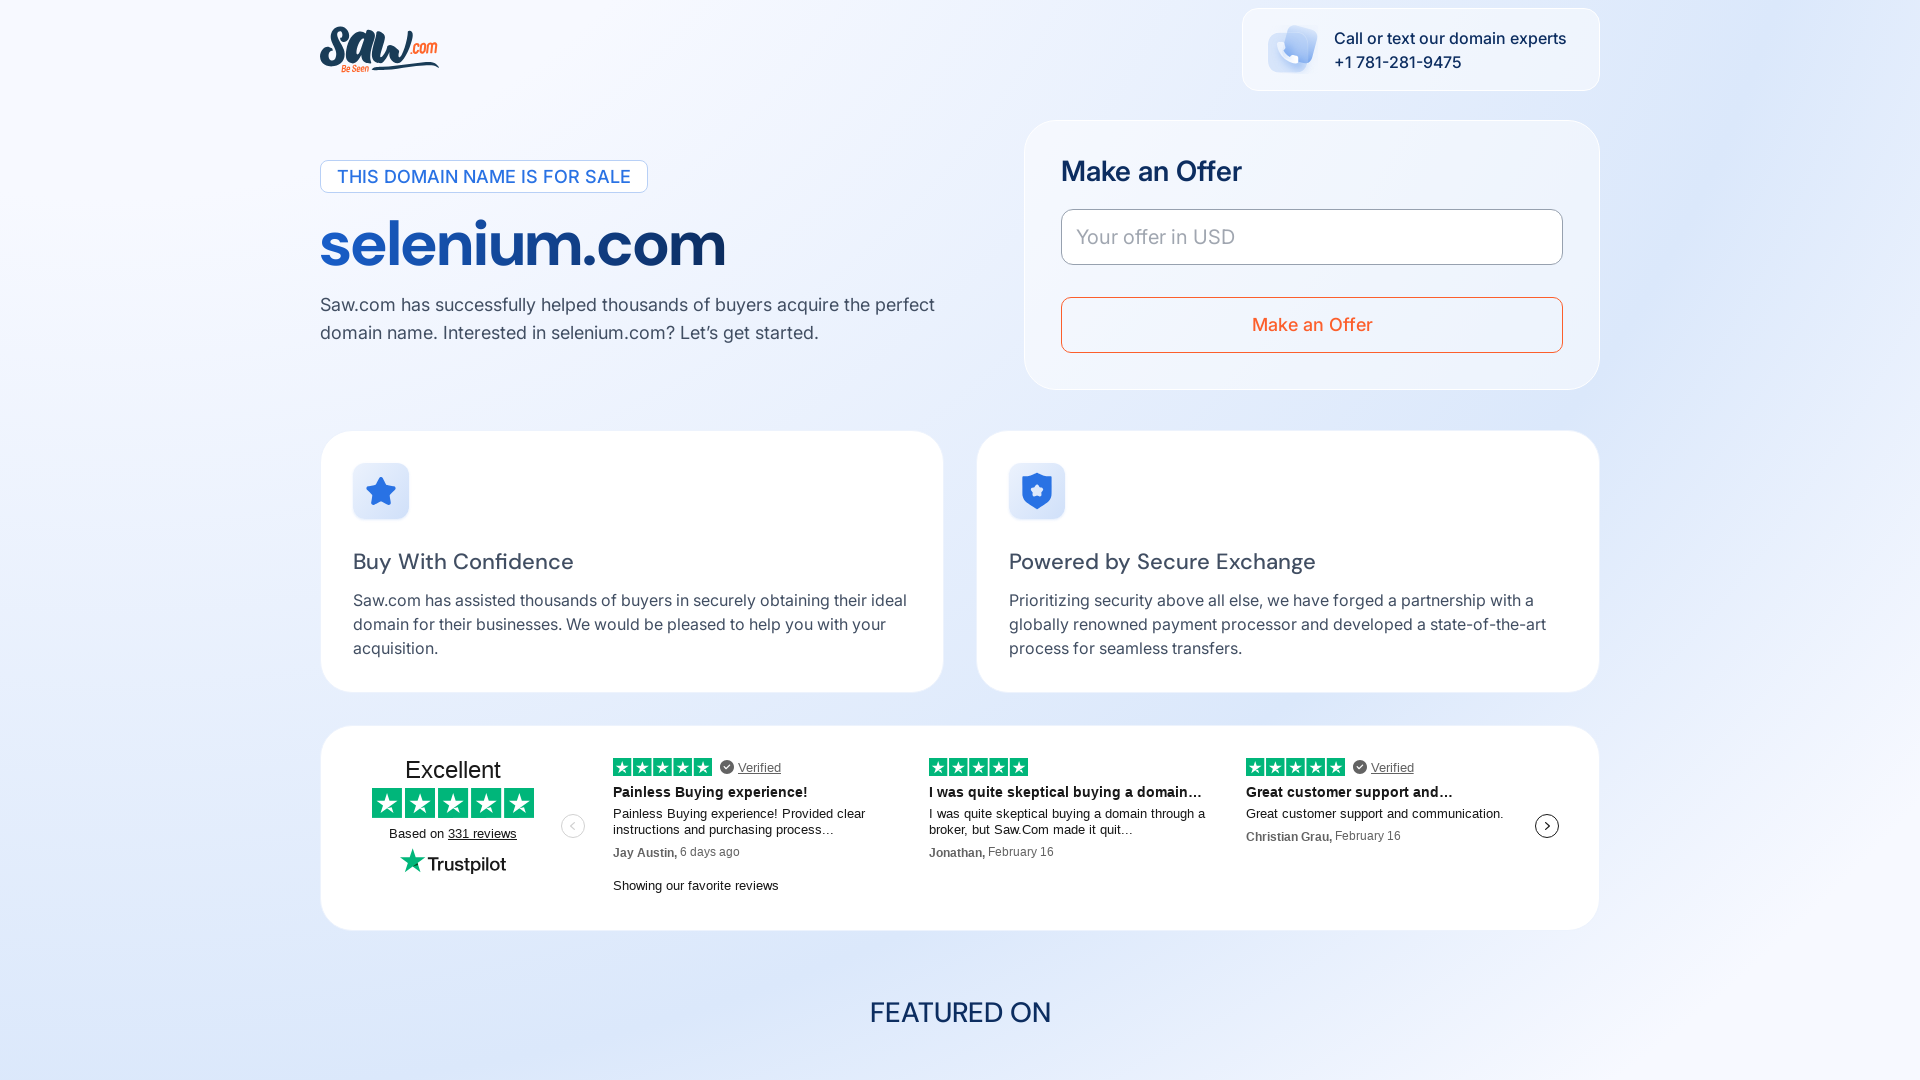